Tests JavaScript alert handling by clicking a timed alert button, waiting for the alert to appear, and accepting it

Starting URL: https://demoqa.com/alerts

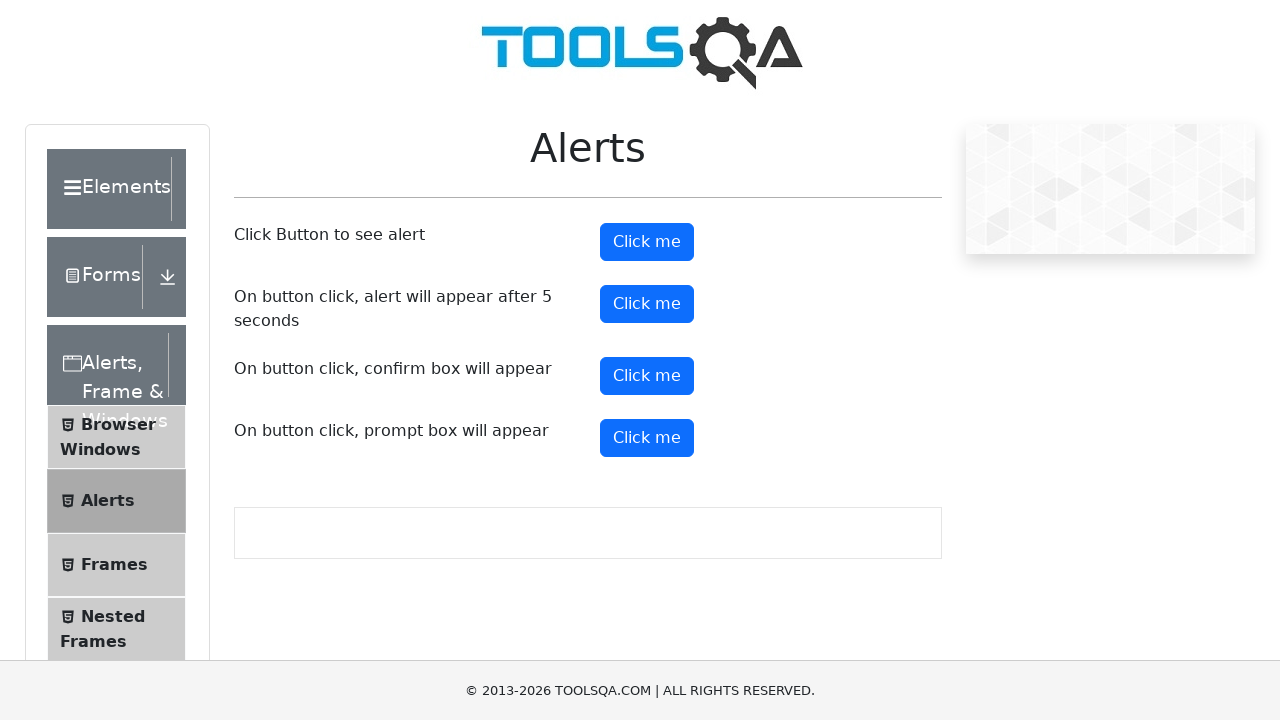

Clicked the timed alert button at (647, 304) on #timerAlertButton
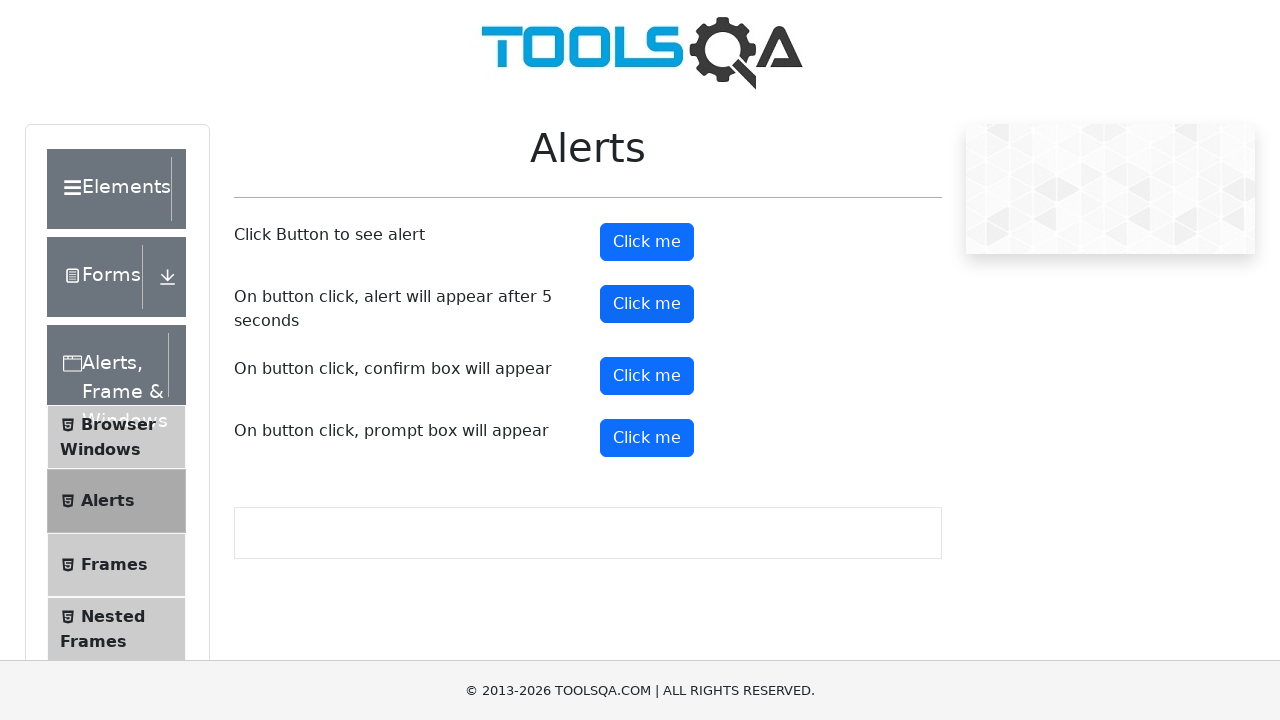

Set up dialog handler to automatically accept alerts
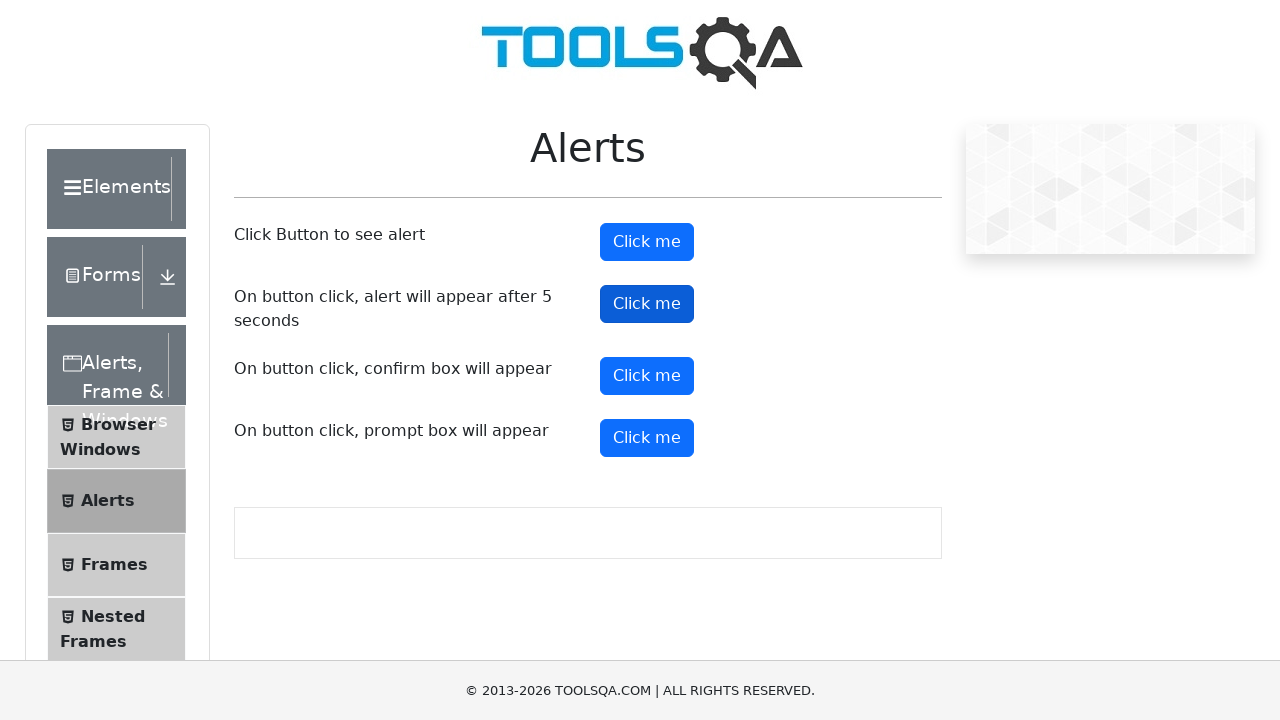

Waited 6 seconds for the alert to appear and be handled
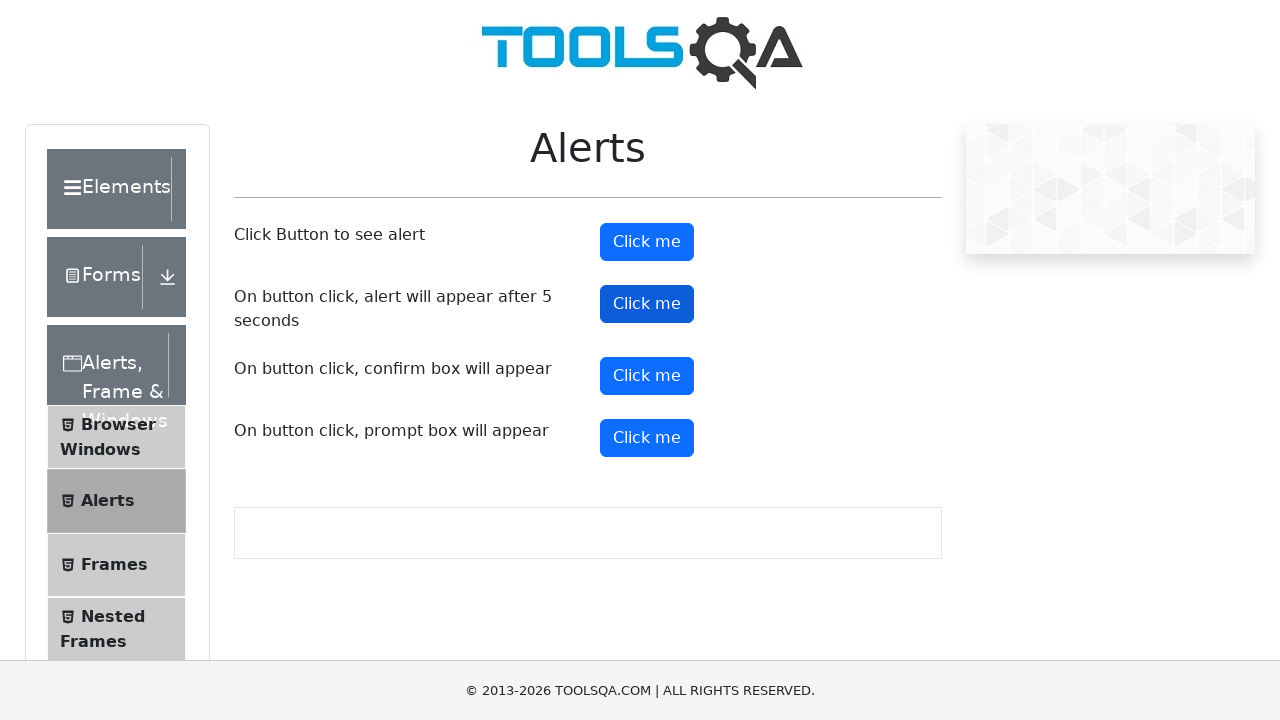

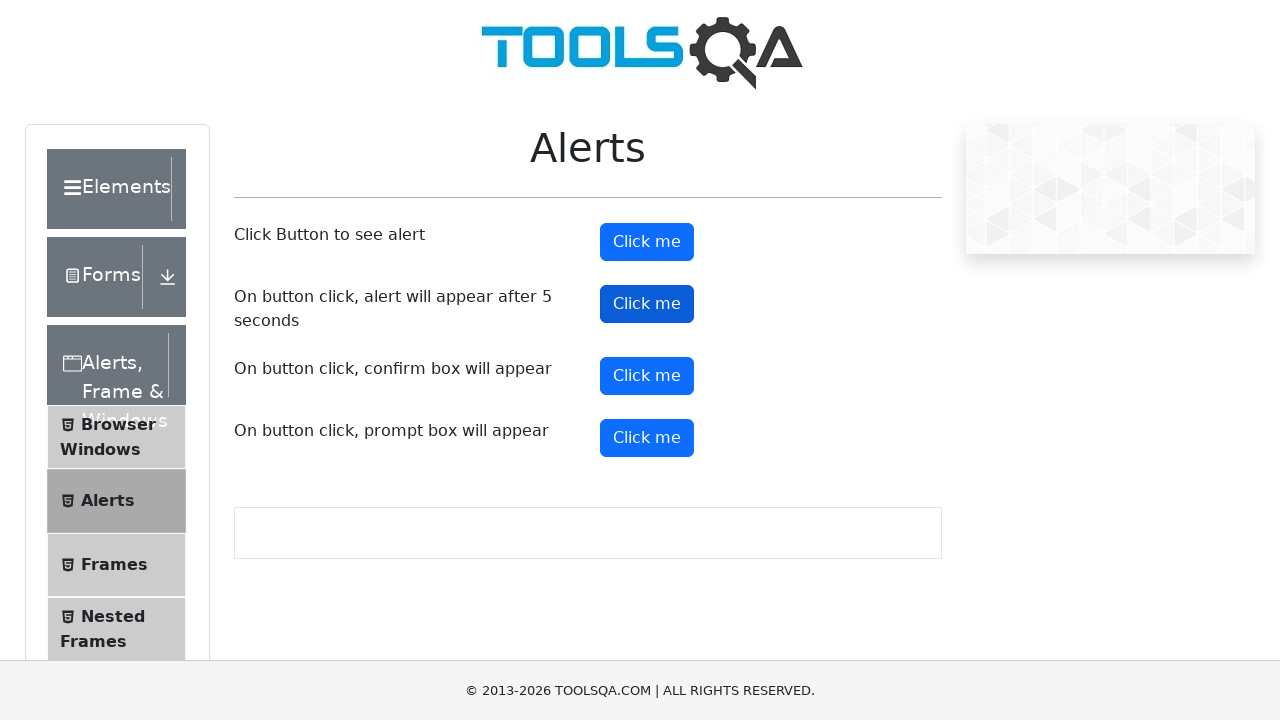